Tests text input functionality by entering text, verifying it was entered correctly, then clearing the field and verifying it's empty

Starting URL: https://bonigarcia.dev/selenium-webdriver-java/web-form.html

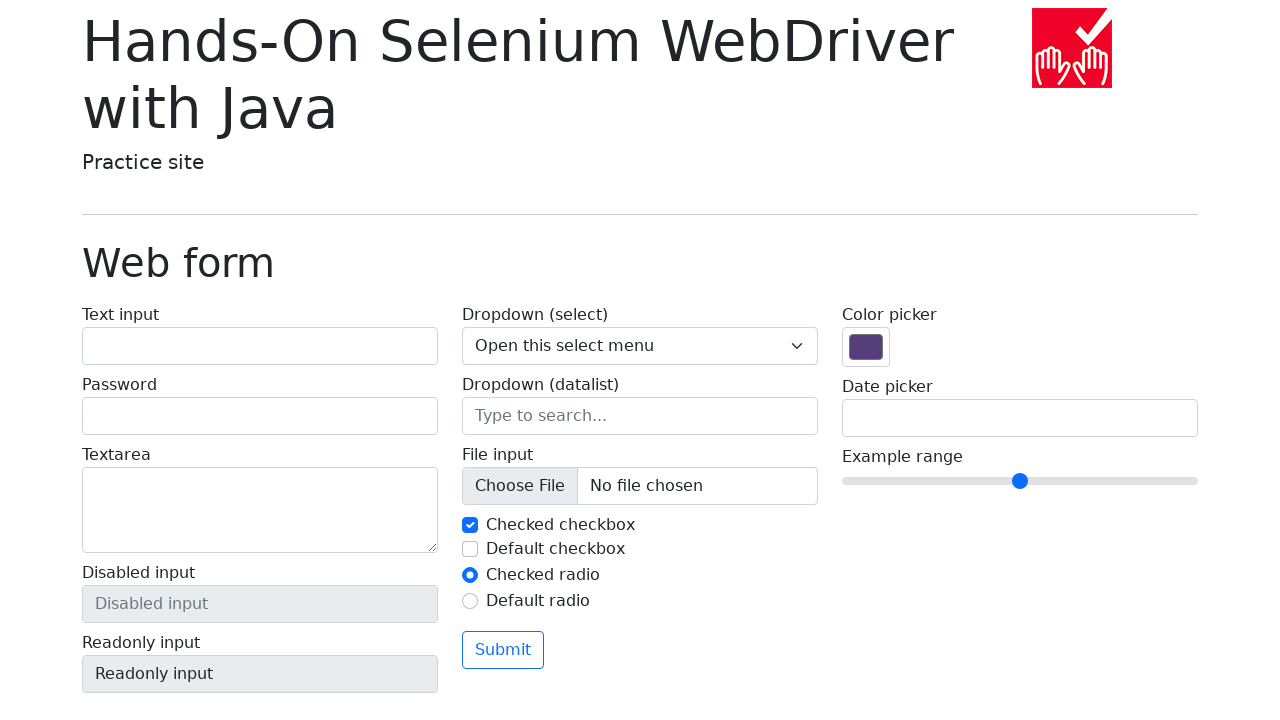

Filled text input field with 'Takin' It To The Street' on input[type='text']
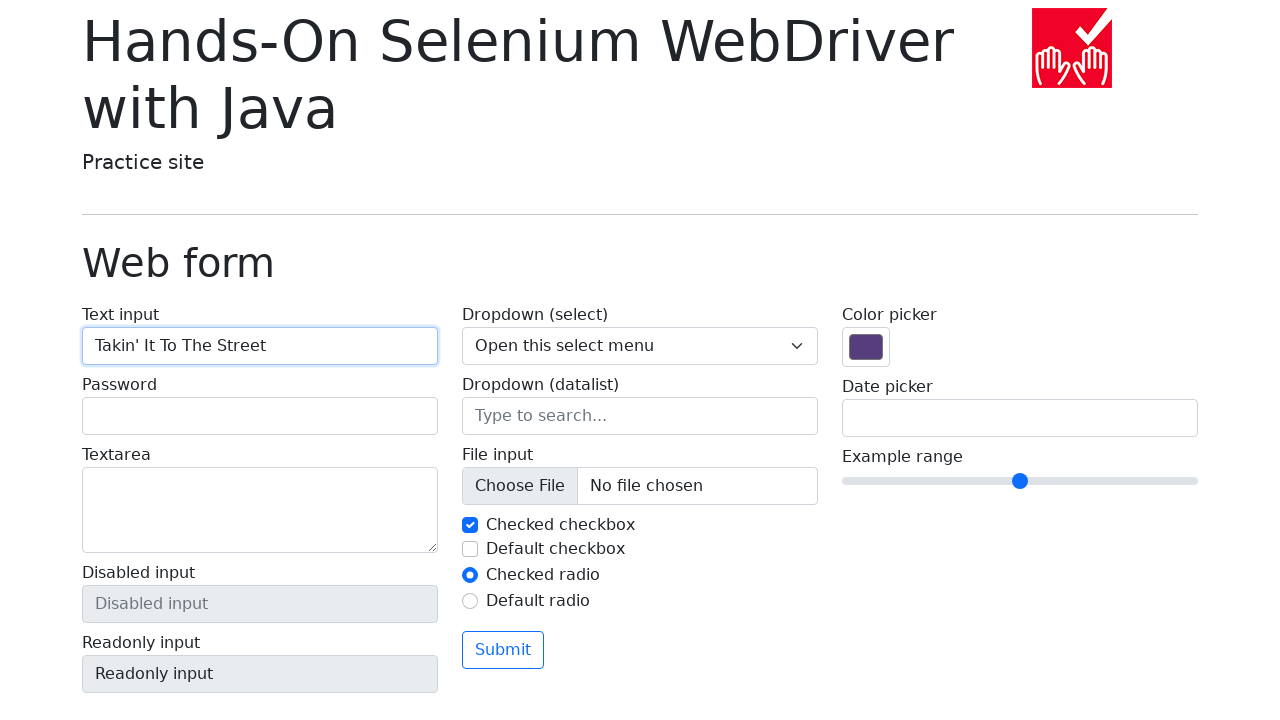

Cleared text input field by filling with empty string on input[type='text']
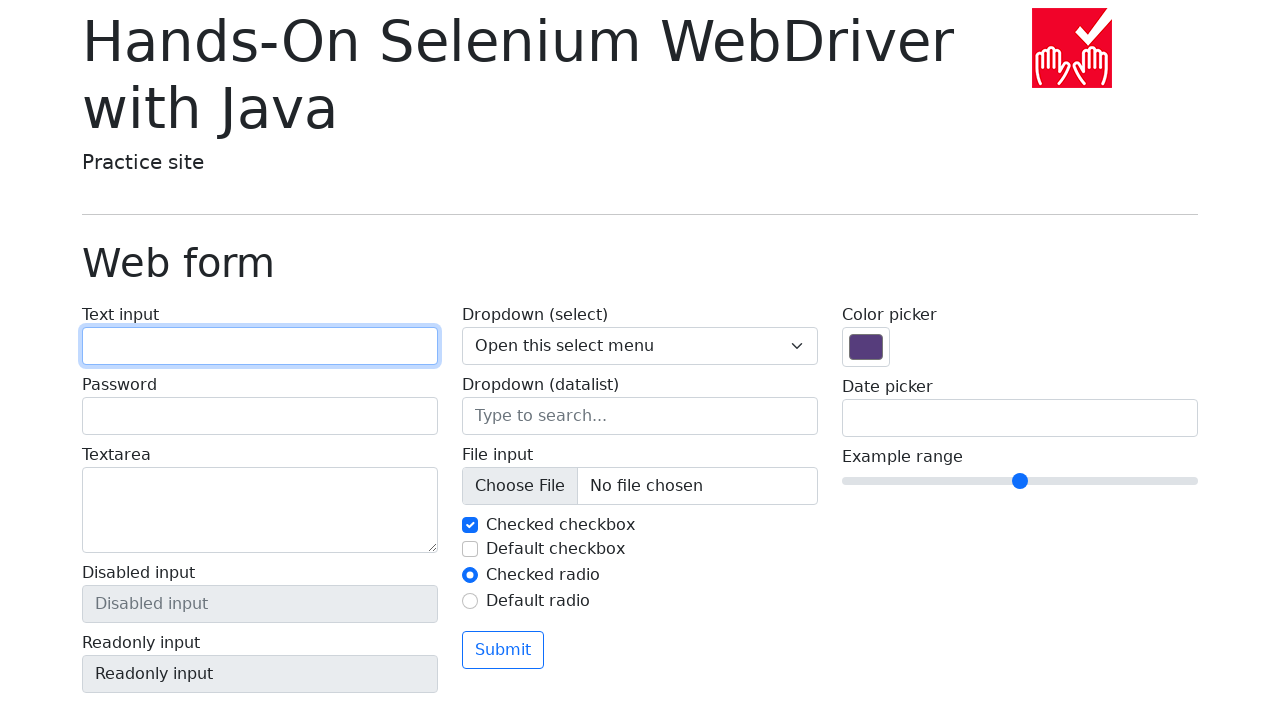

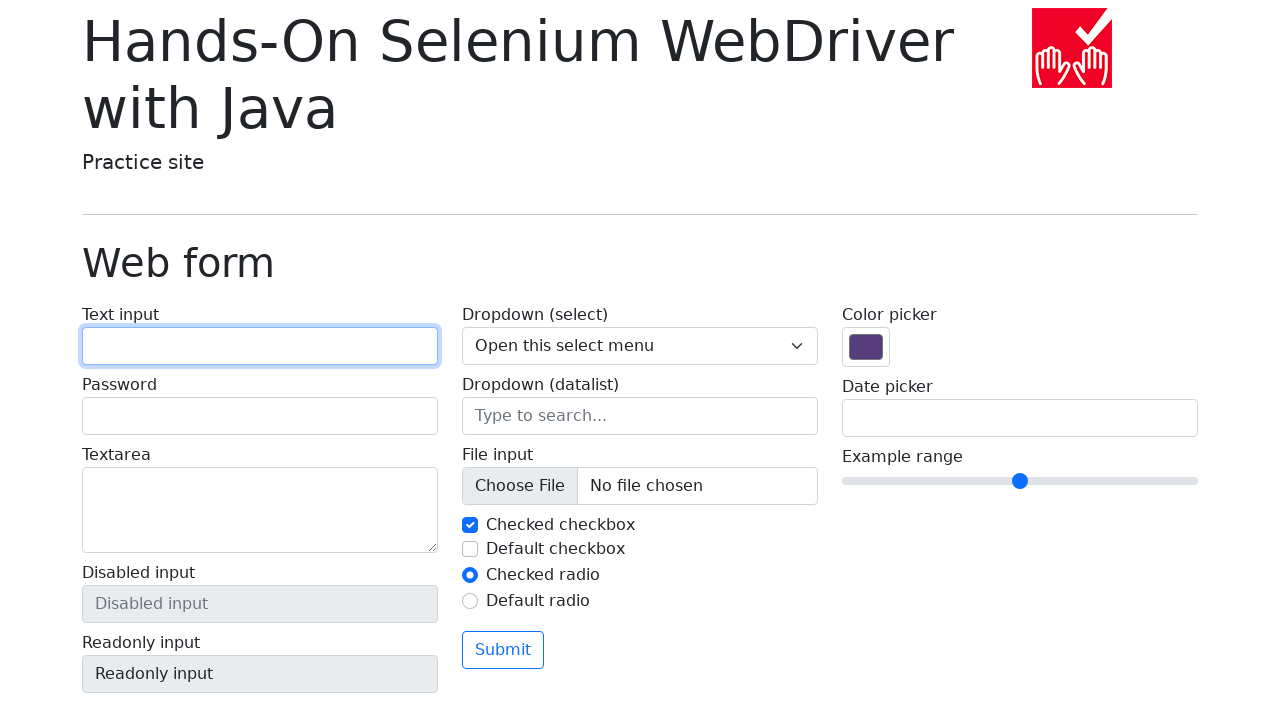